Tests dynamic element loading by clicking a button that shows a message with a delay and verifying the message appears

Starting URL: https://theautomationzone.blogspot.com/2022/08/dynamic-elements-synchronization.html

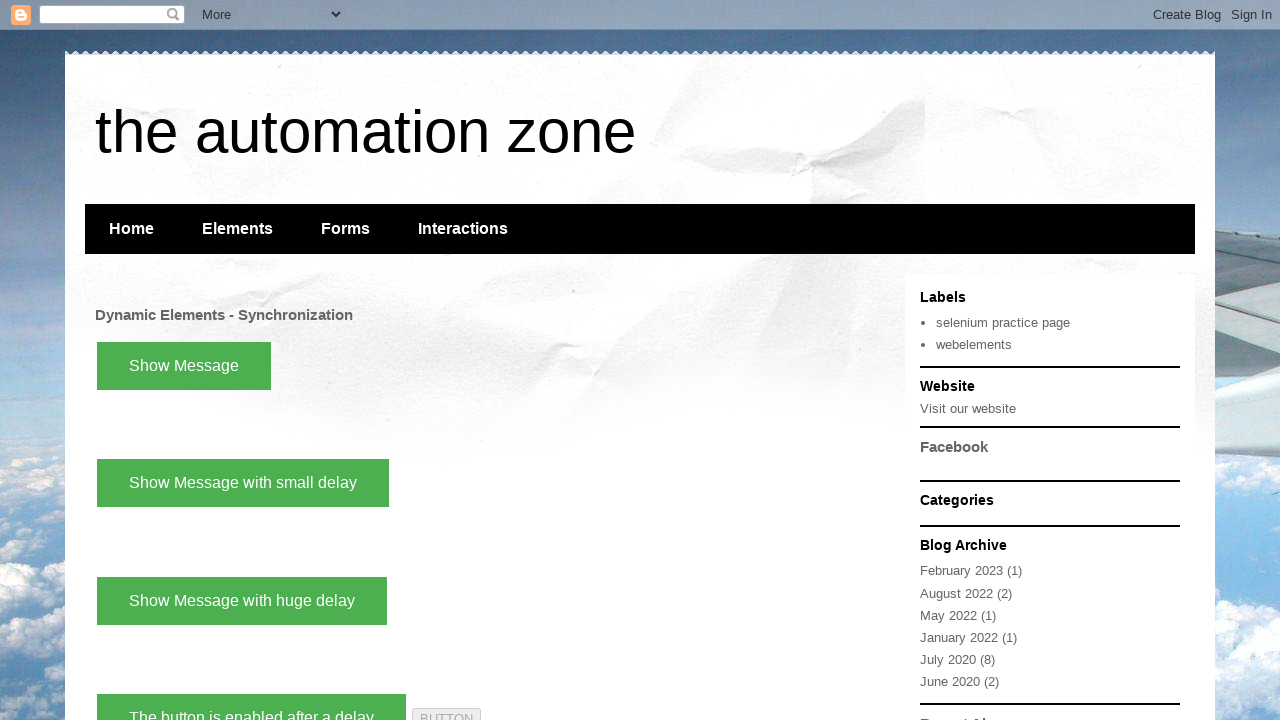

Navigated to dynamic elements synchronization test page
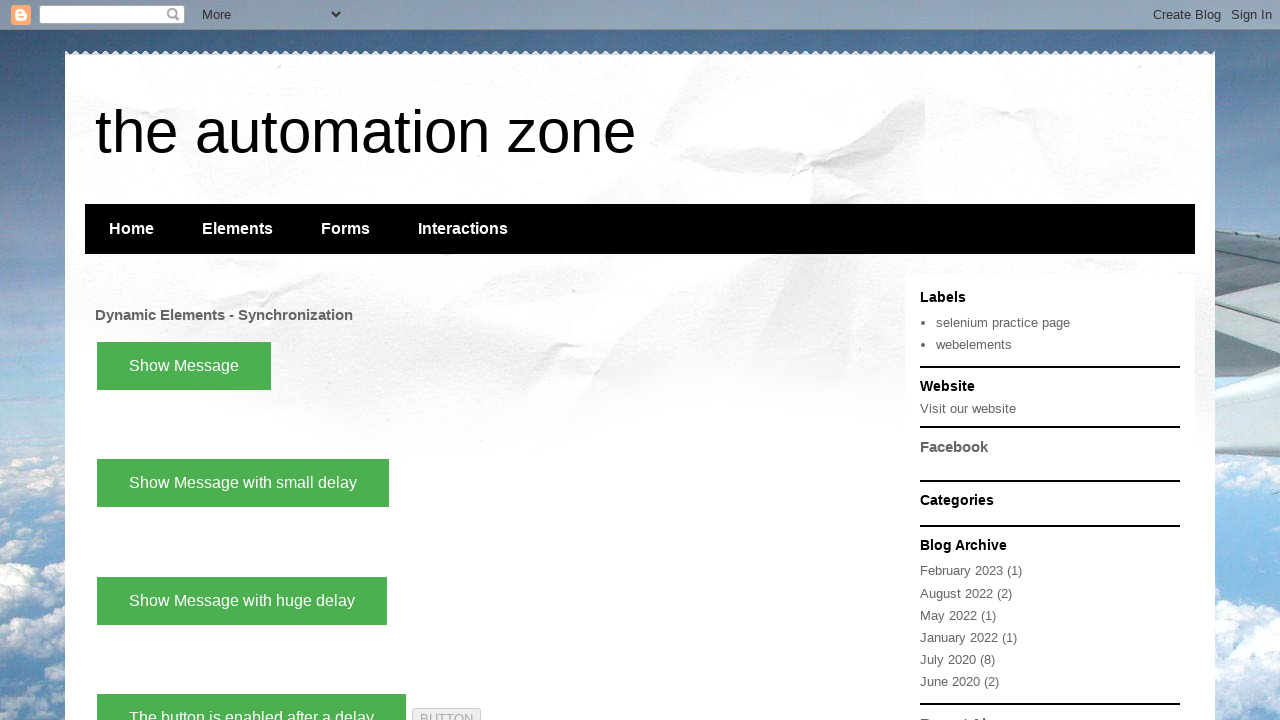

Clicked button to trigger delayed message at (243, 483) on xpath=//button[text()='Show Message with small delay']
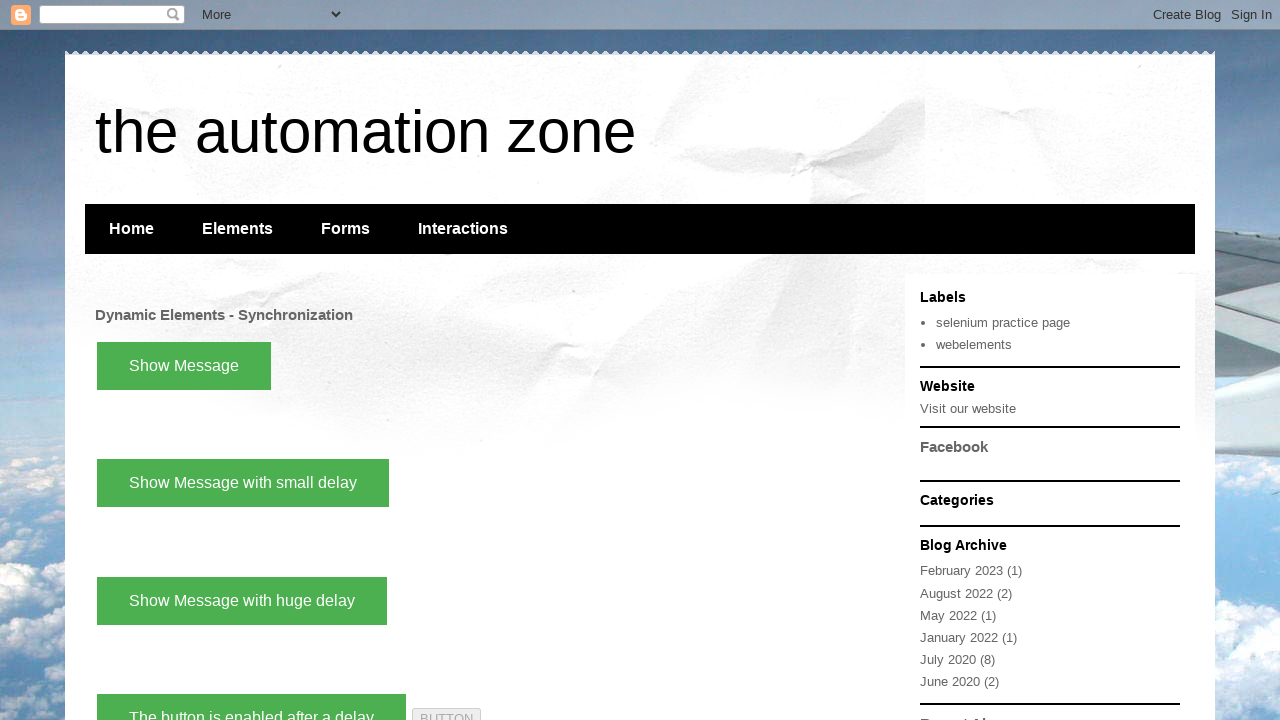

Waited for delayed message to appear and became visible
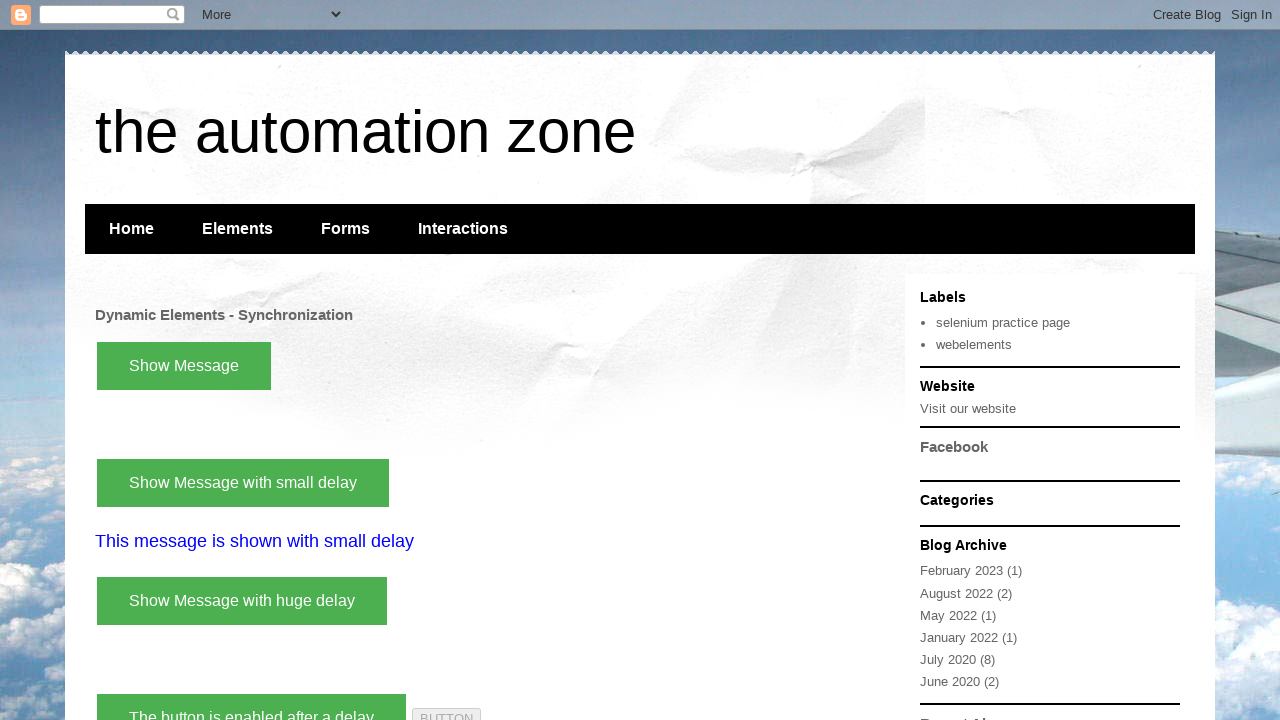

Retrieved message text: 'This message is shown with small delay'
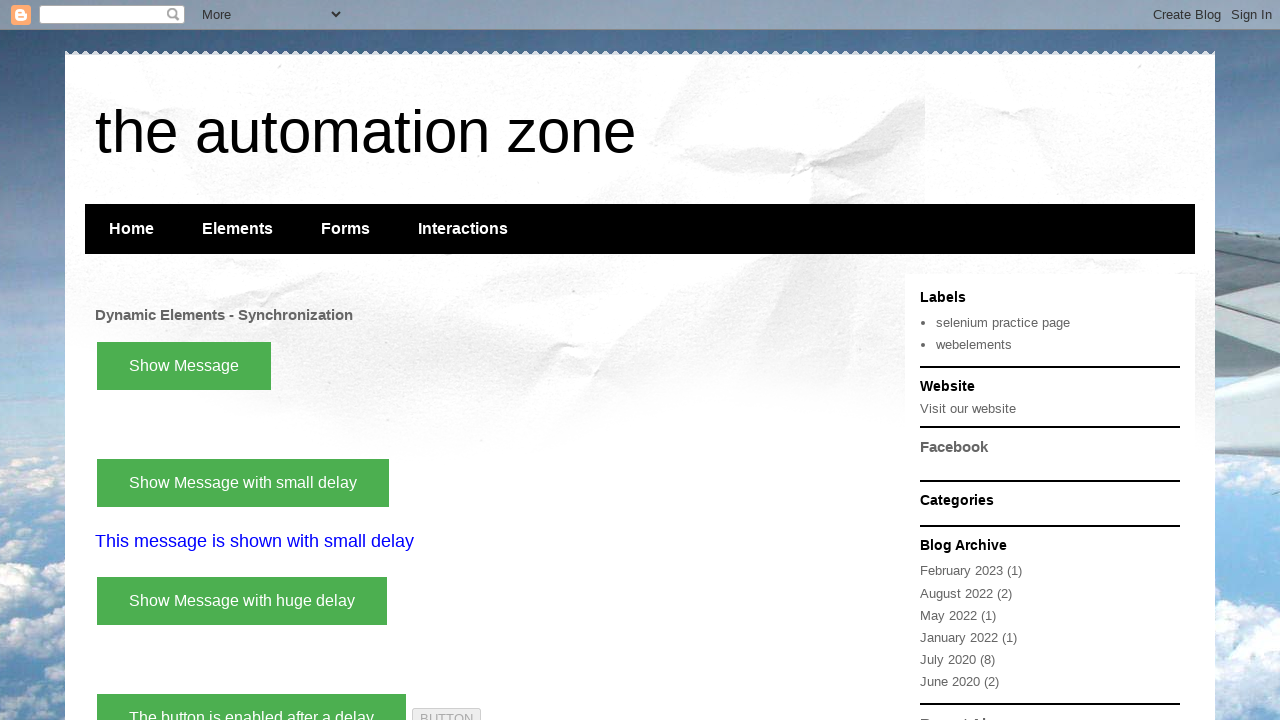

Test completed - message successfully displayed after delay
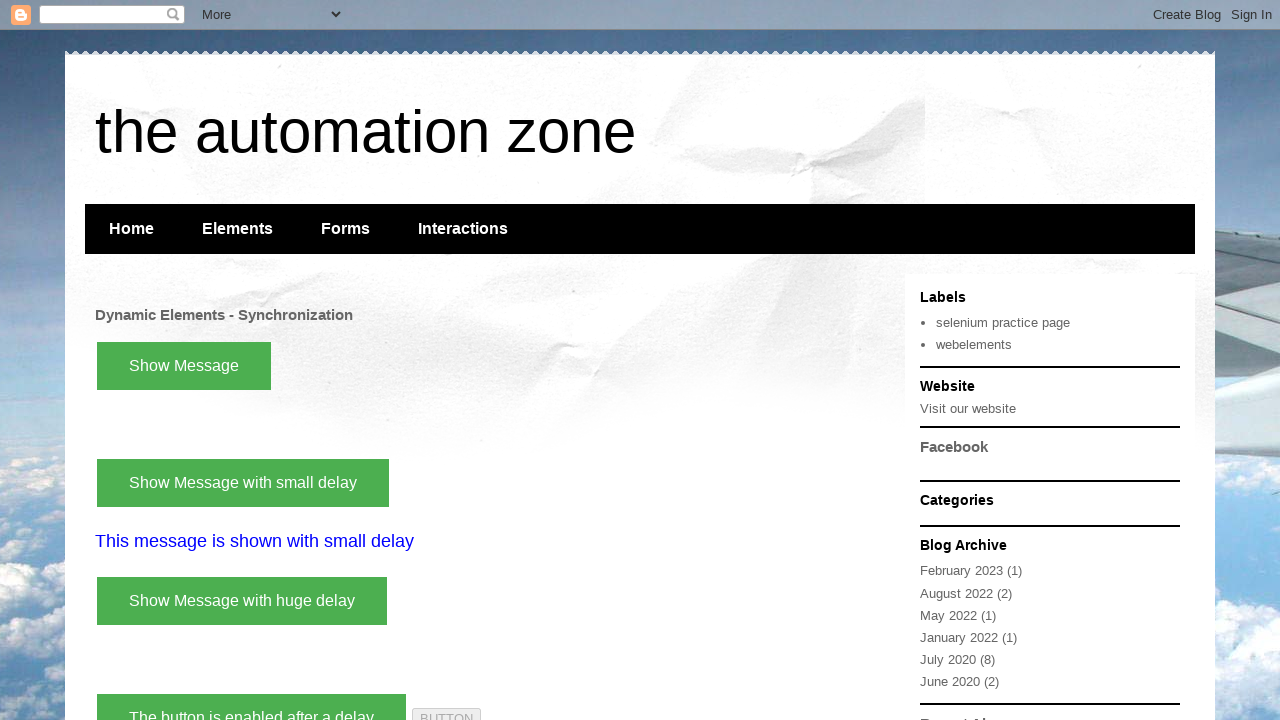

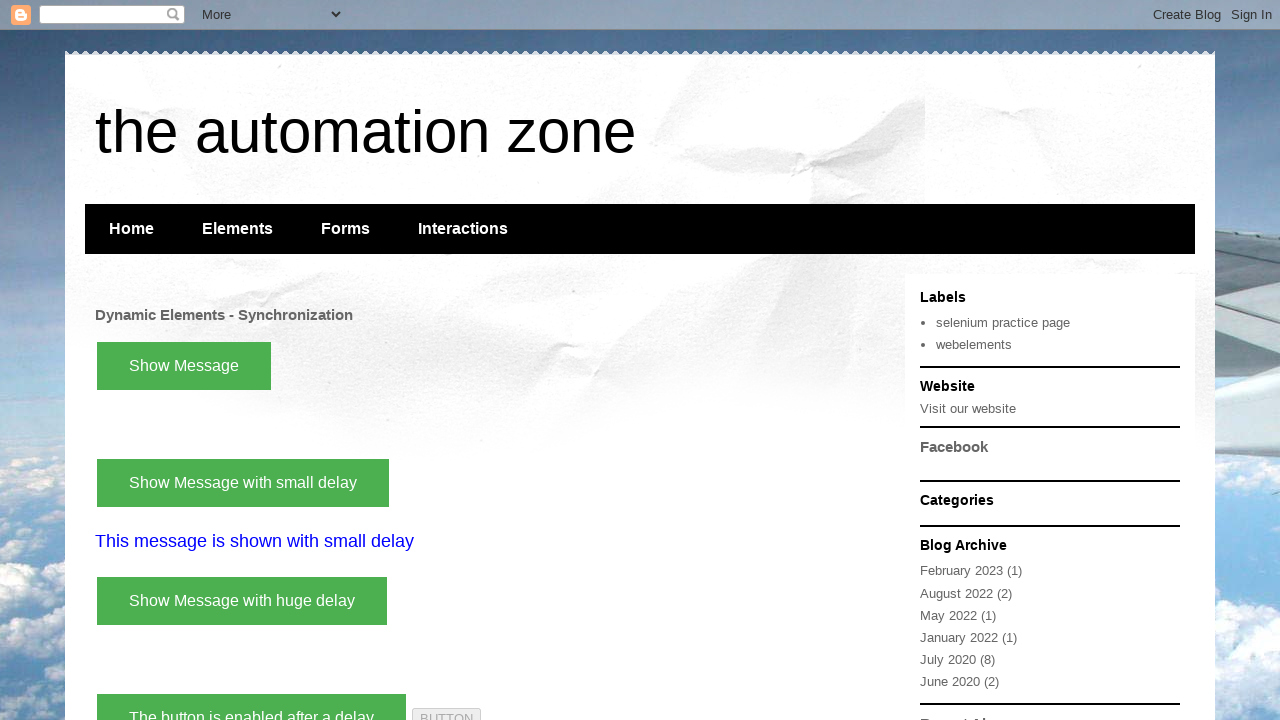